Tests implicit waits functionality by clicking a button that triggers a delayed element appearance, then retrieves the text of a newly appeared button.

Starting URL: https://leafground.com/waits.xhtml

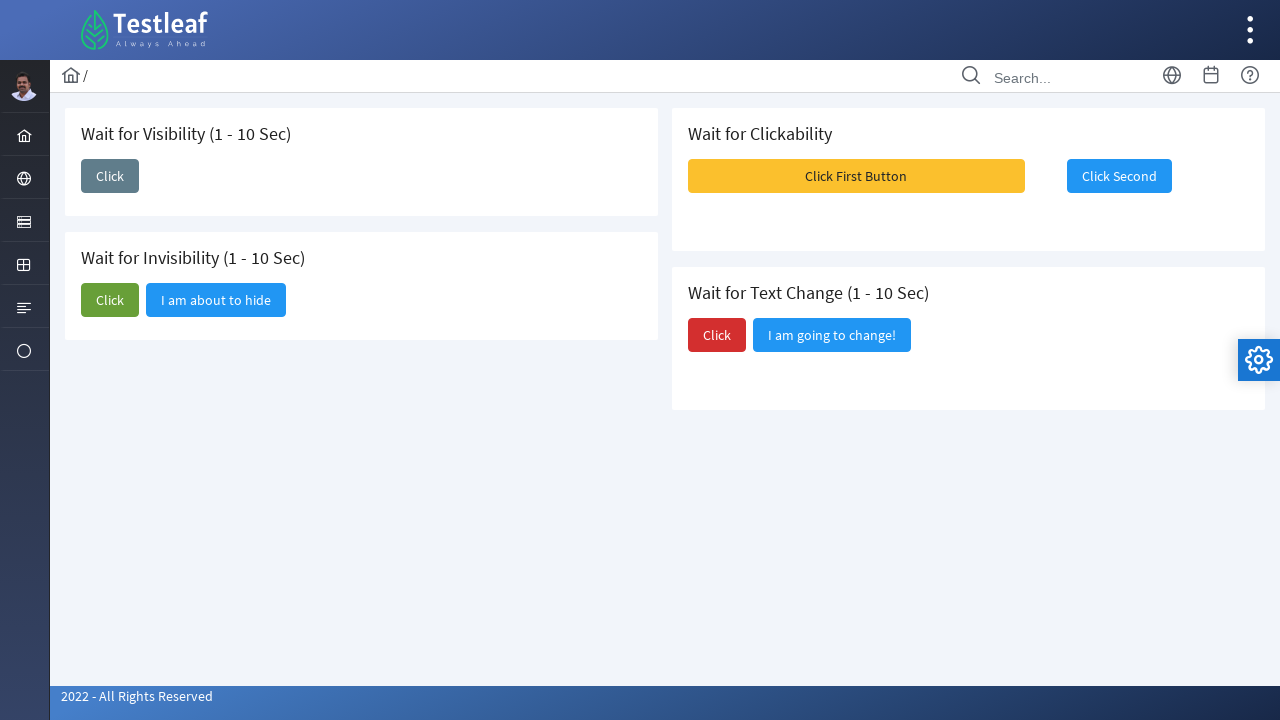

Clicked button to trigger delayed element appearance at (110, 176) on button#j_idt87\:j_idt89
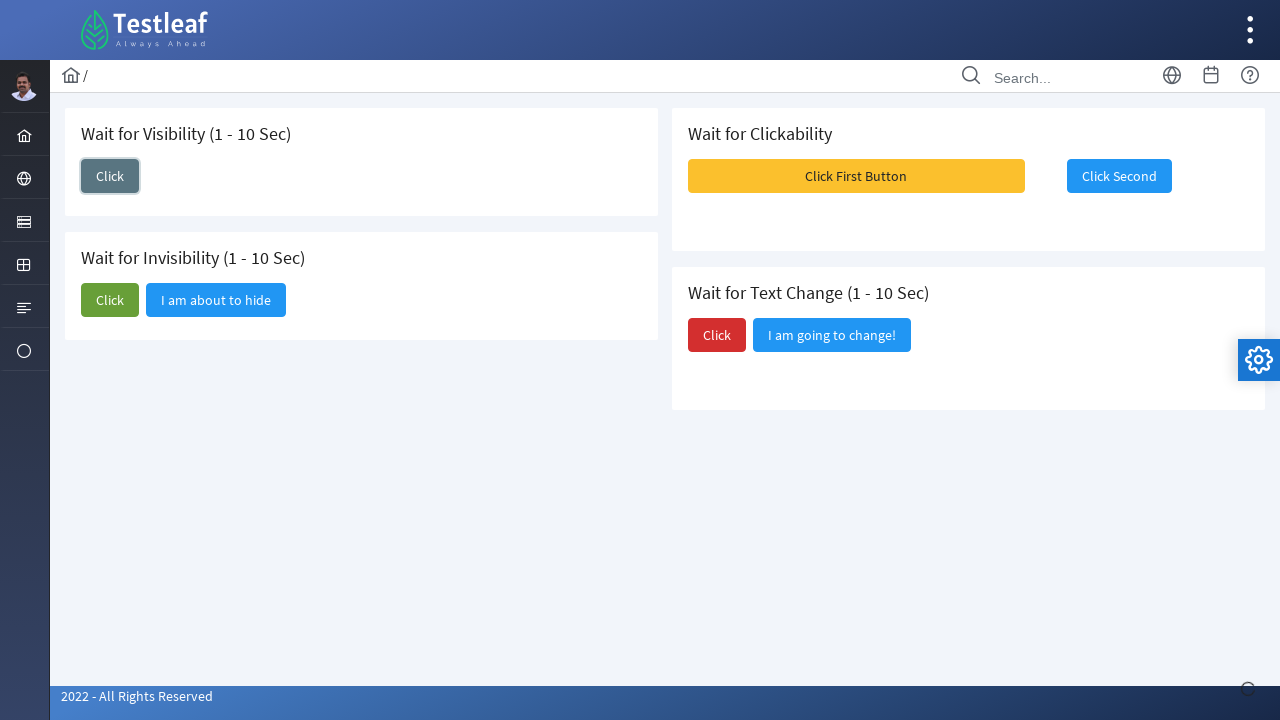

Located newly appeared button element
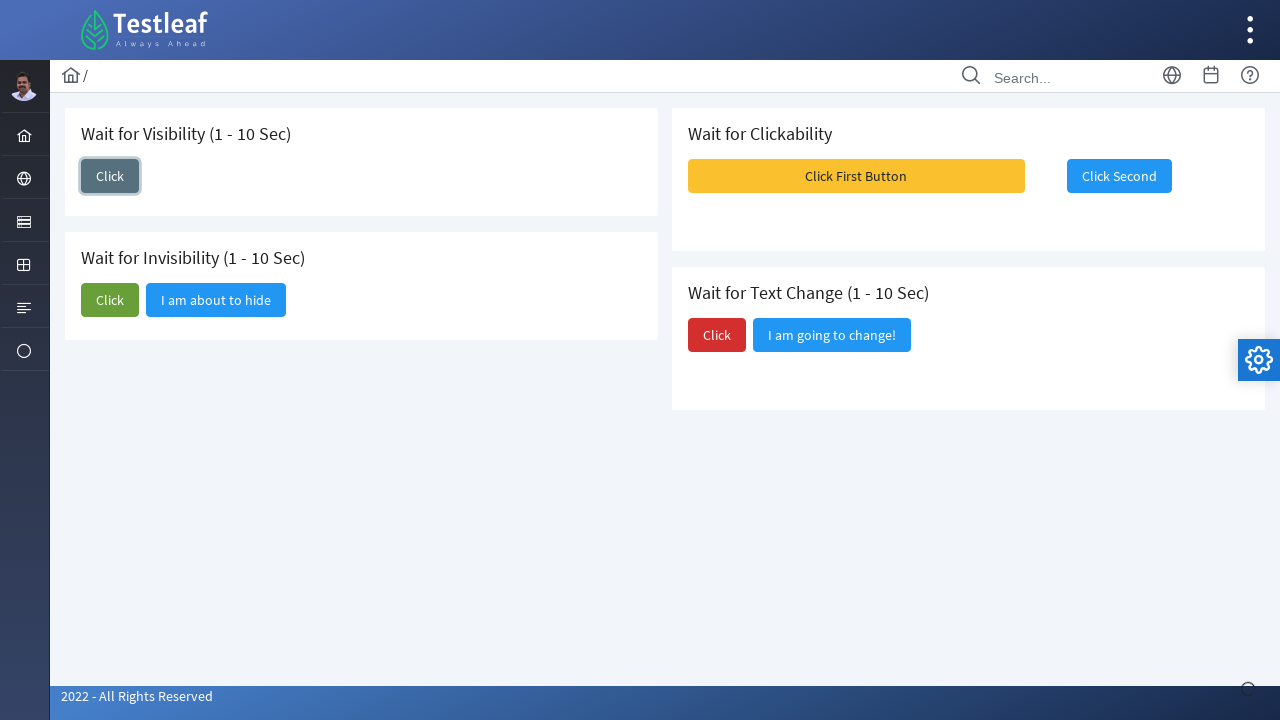

Waited for new button to become visible
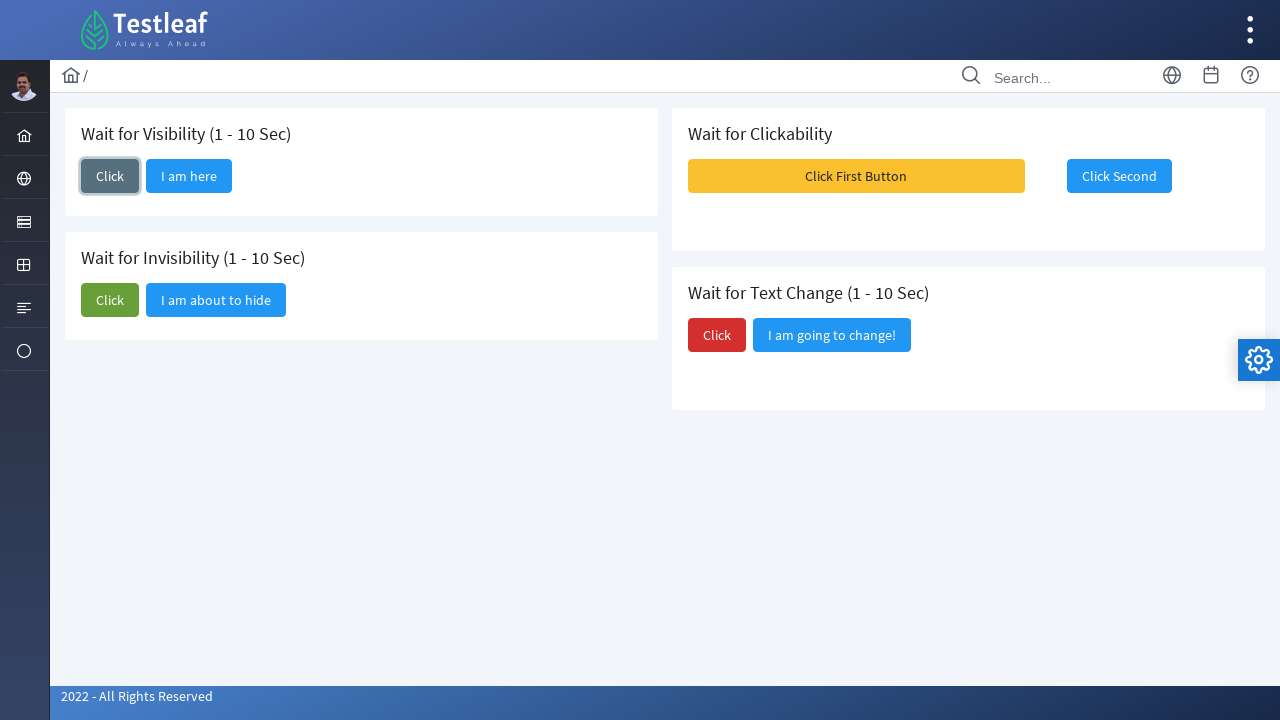

Retrieved text content from new button: 'I am here'
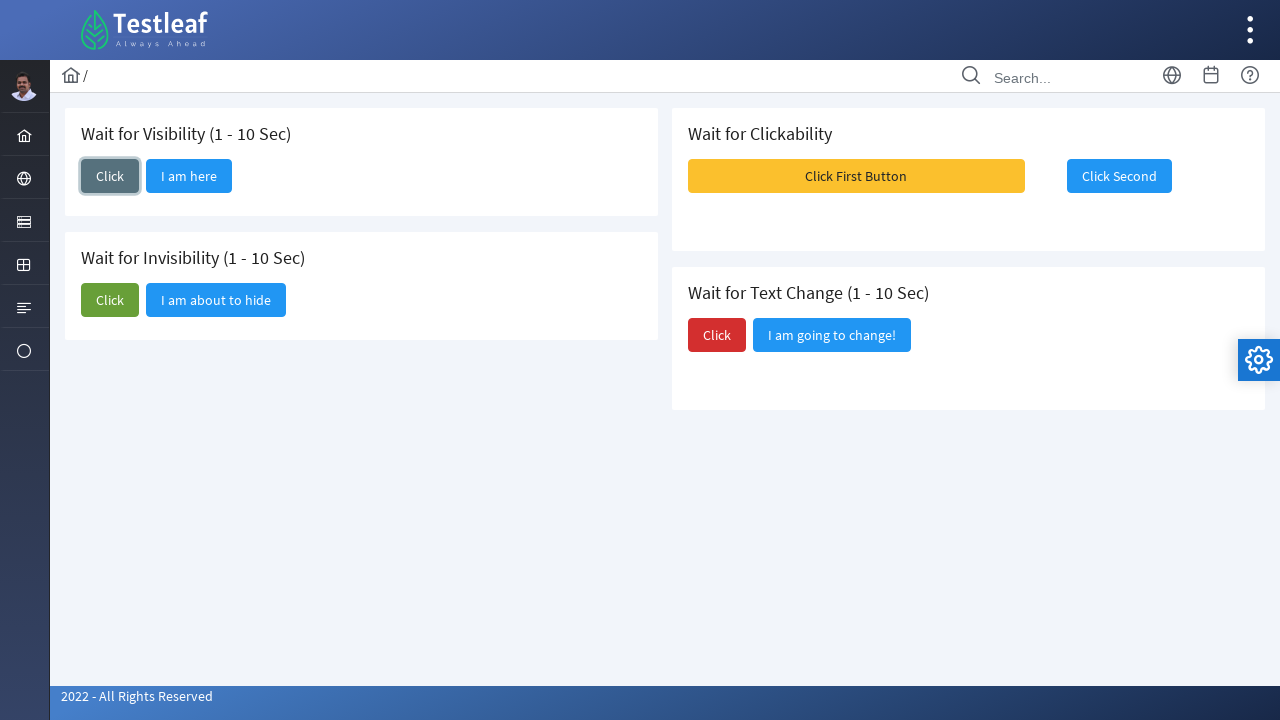

Printed new button text: I am here
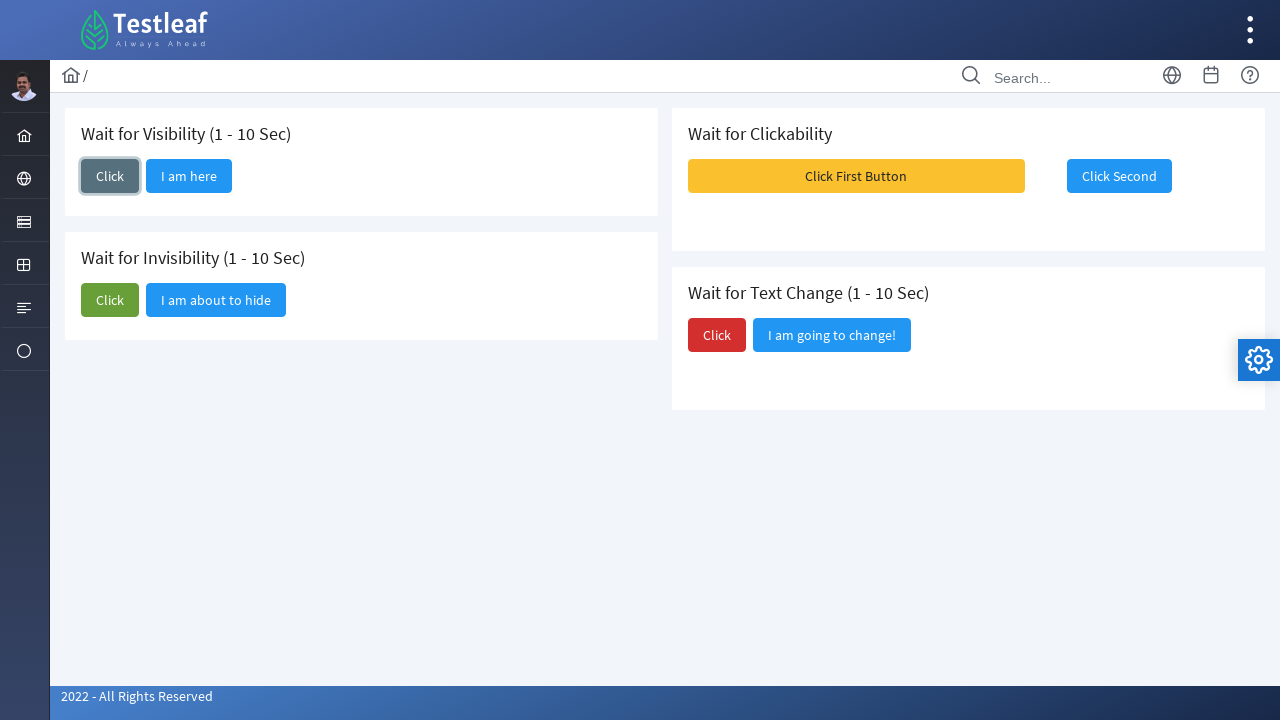

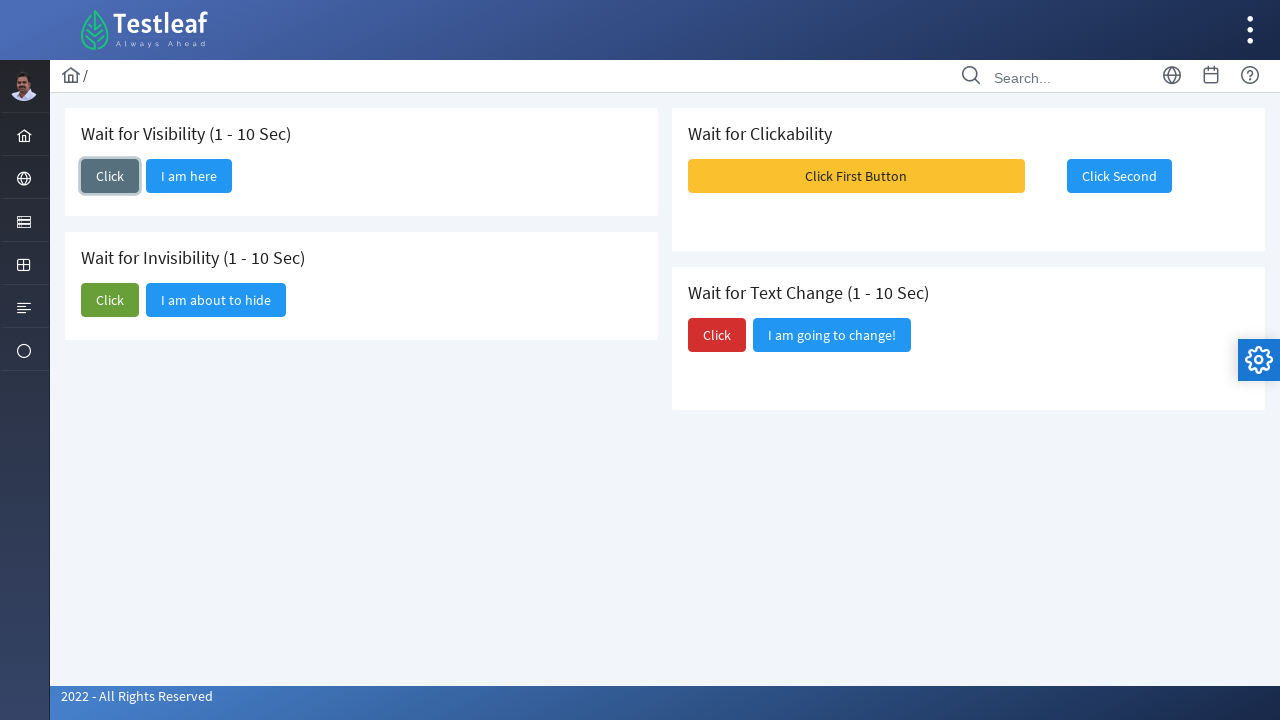